Clicks the Open Tab button to open a new tab

Starting URL: https://rahulshettyacademy.com/AutomationPractice/

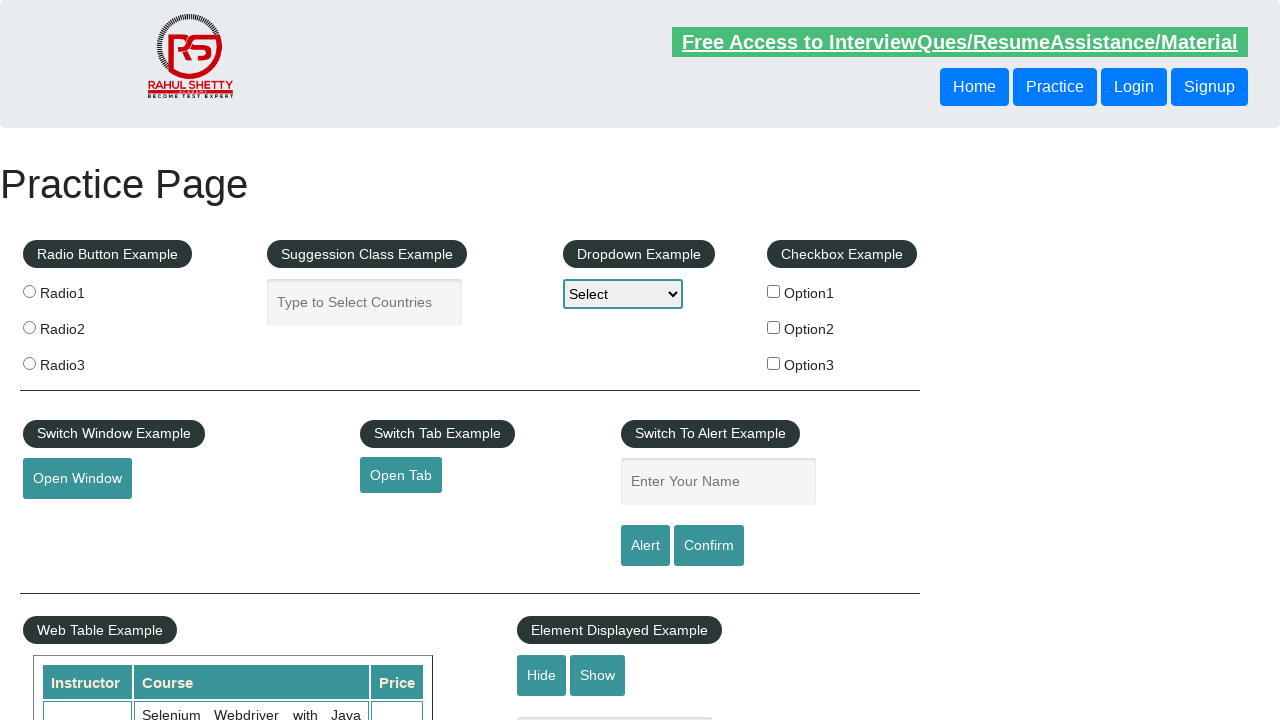

Clicked Open Tab button to open a new tab at (401, 475) on #opentab
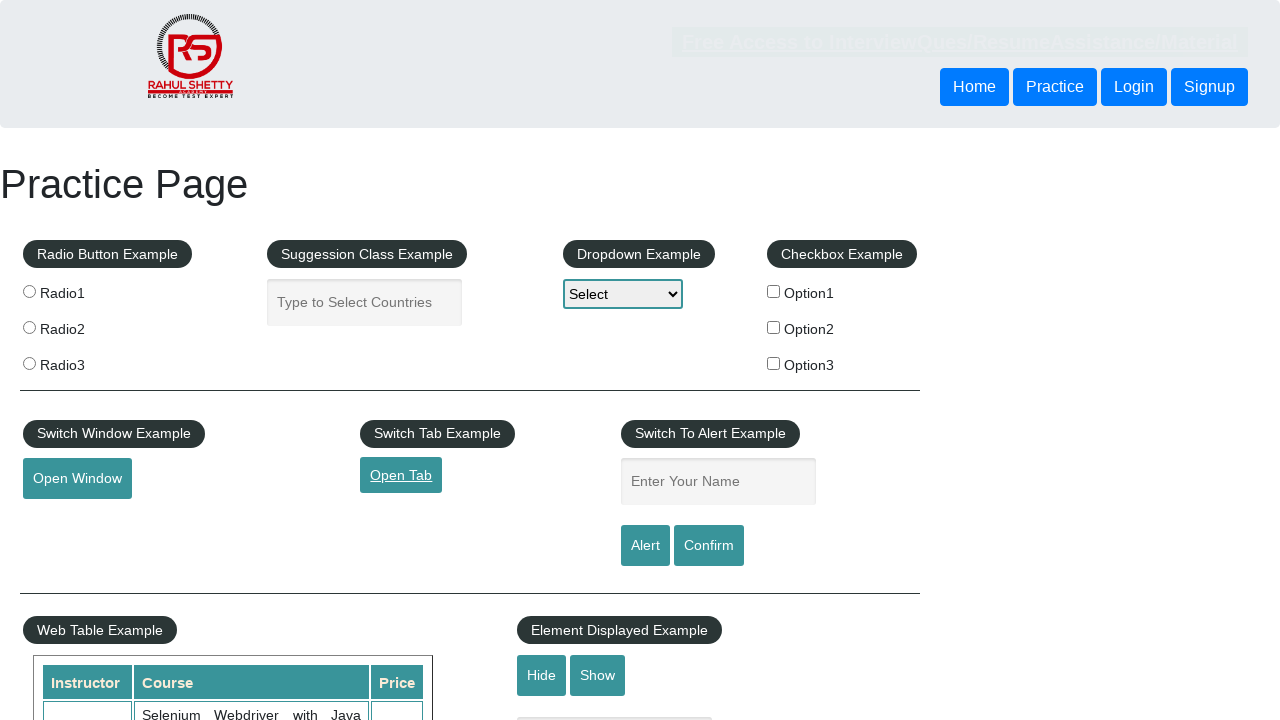

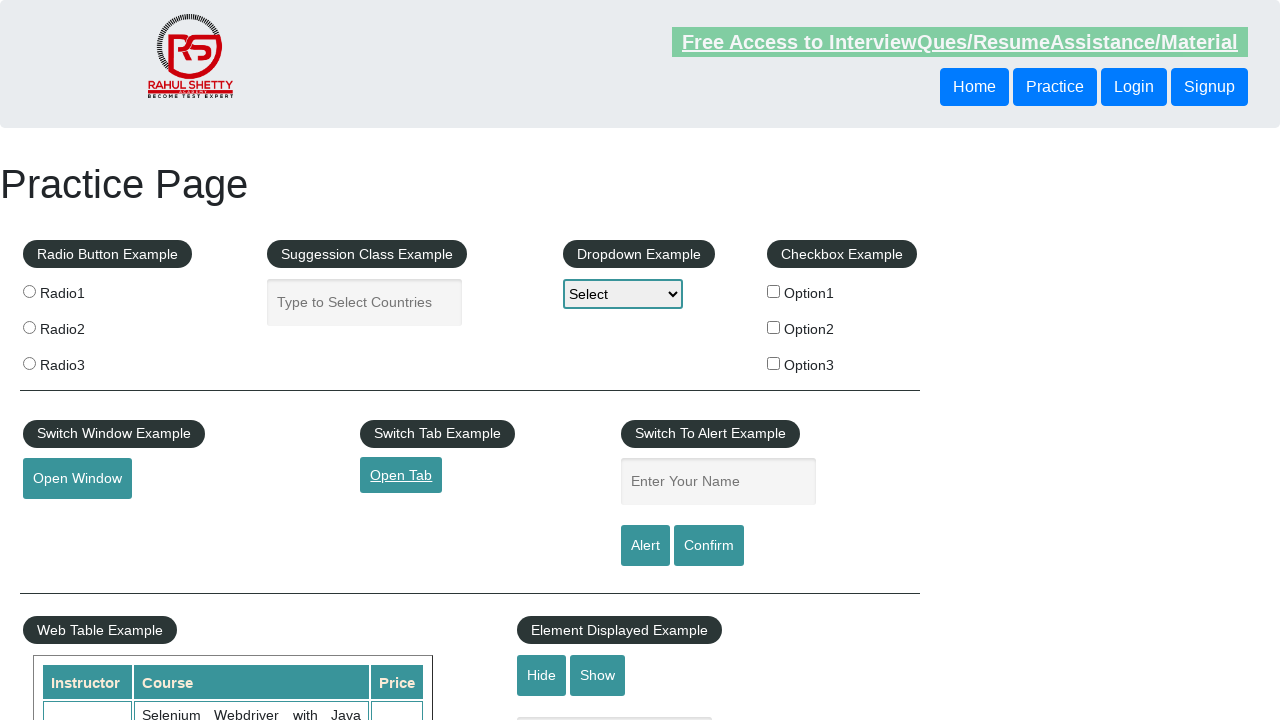